Navigates to a demo popup page and verifies the page loads successfully by maximizing the window

Starting URL: http://demo.guru99.com/popup.php

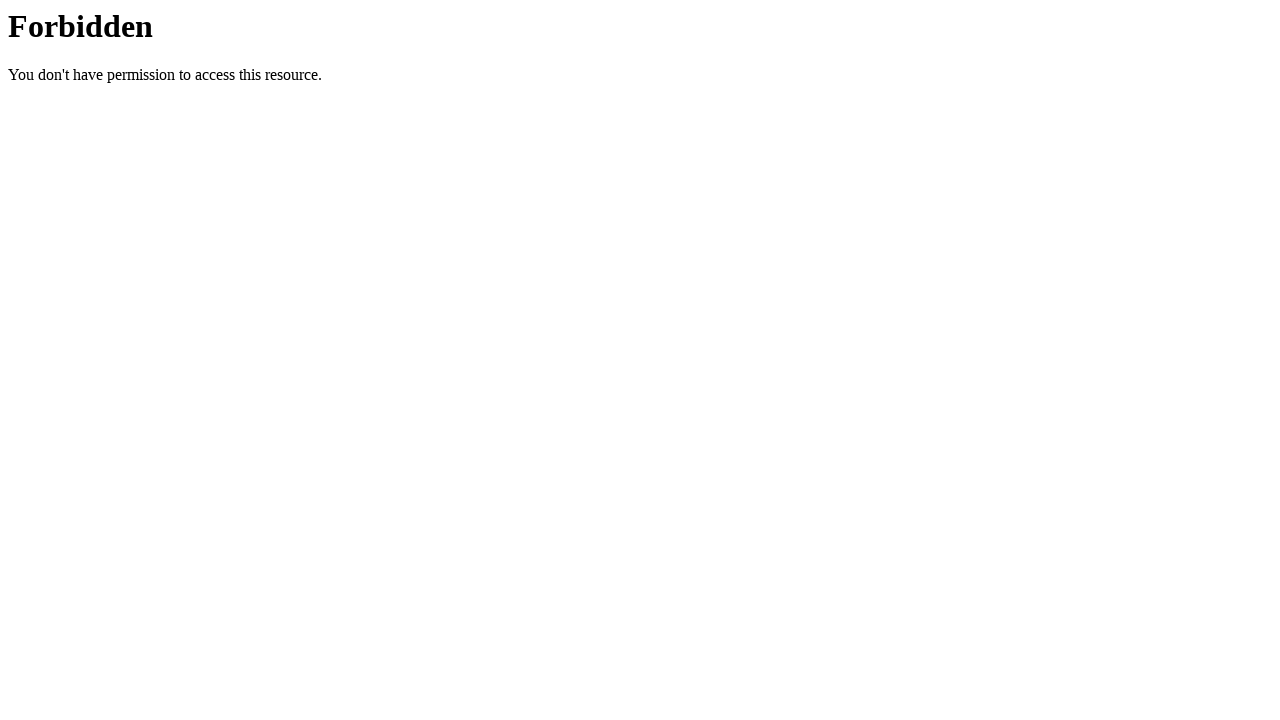

Navigated to demo popup page at http://demo.guru99.com/popup.php
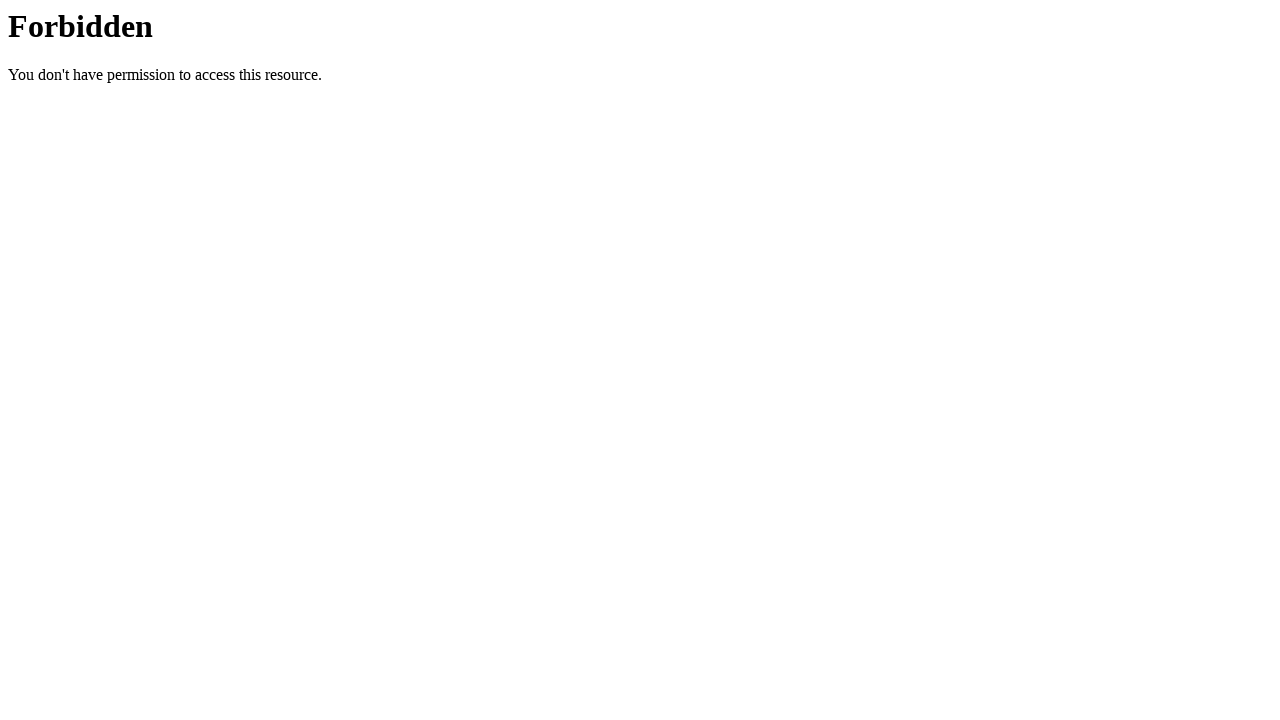

Maximized browser window to 1920x1080
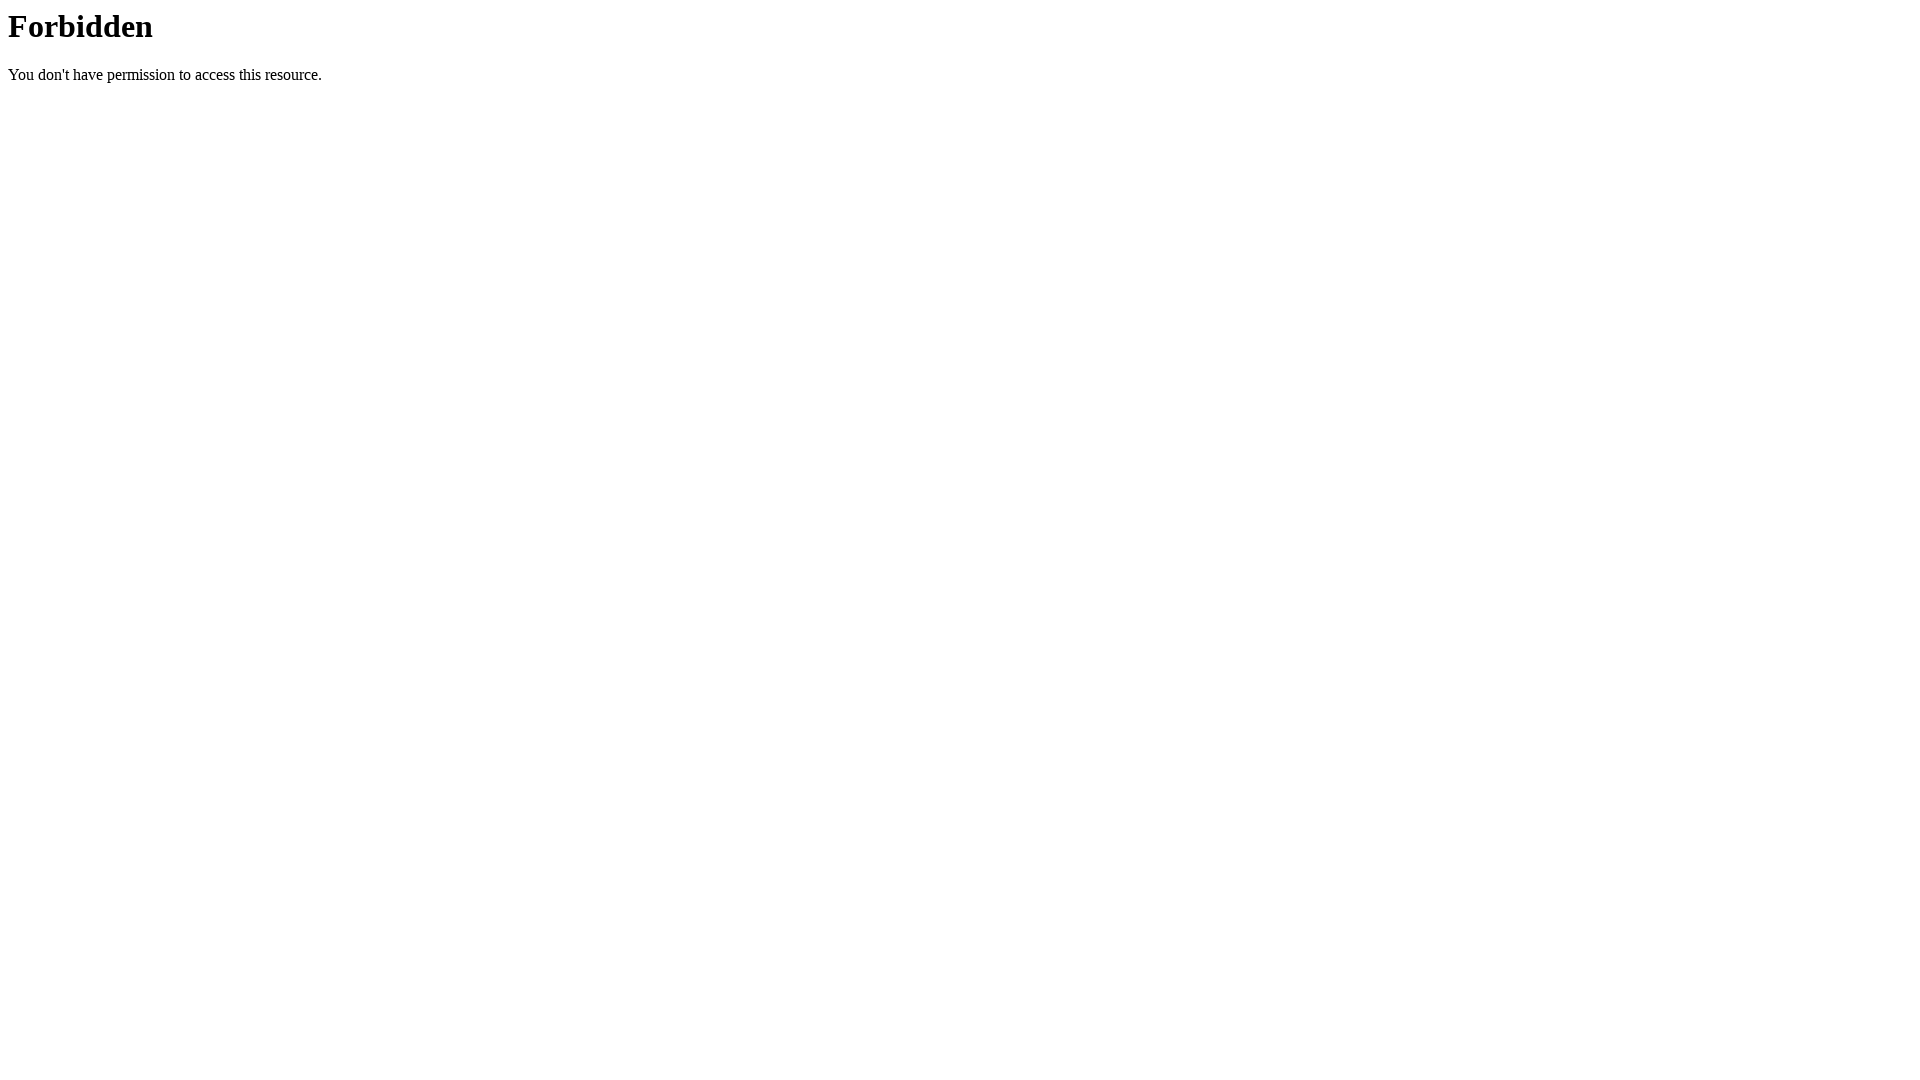

Page loaded successfully
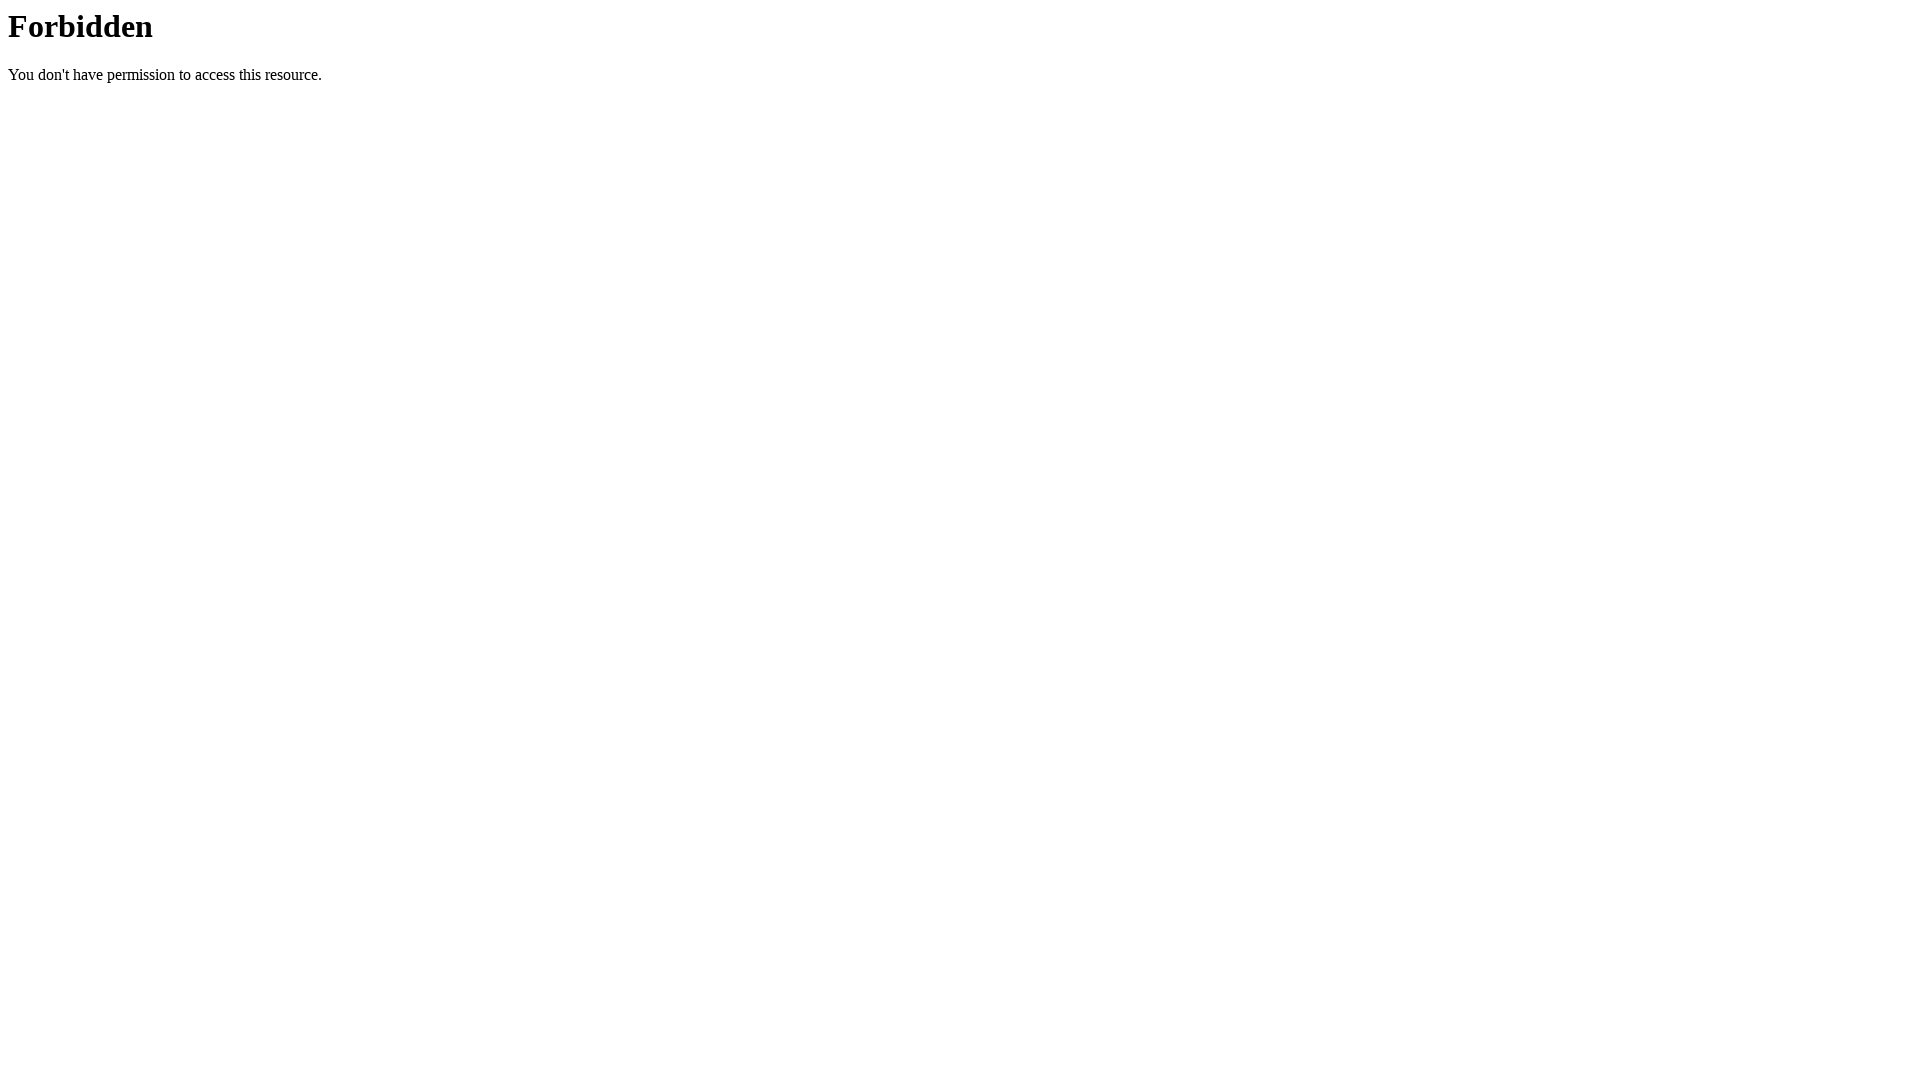

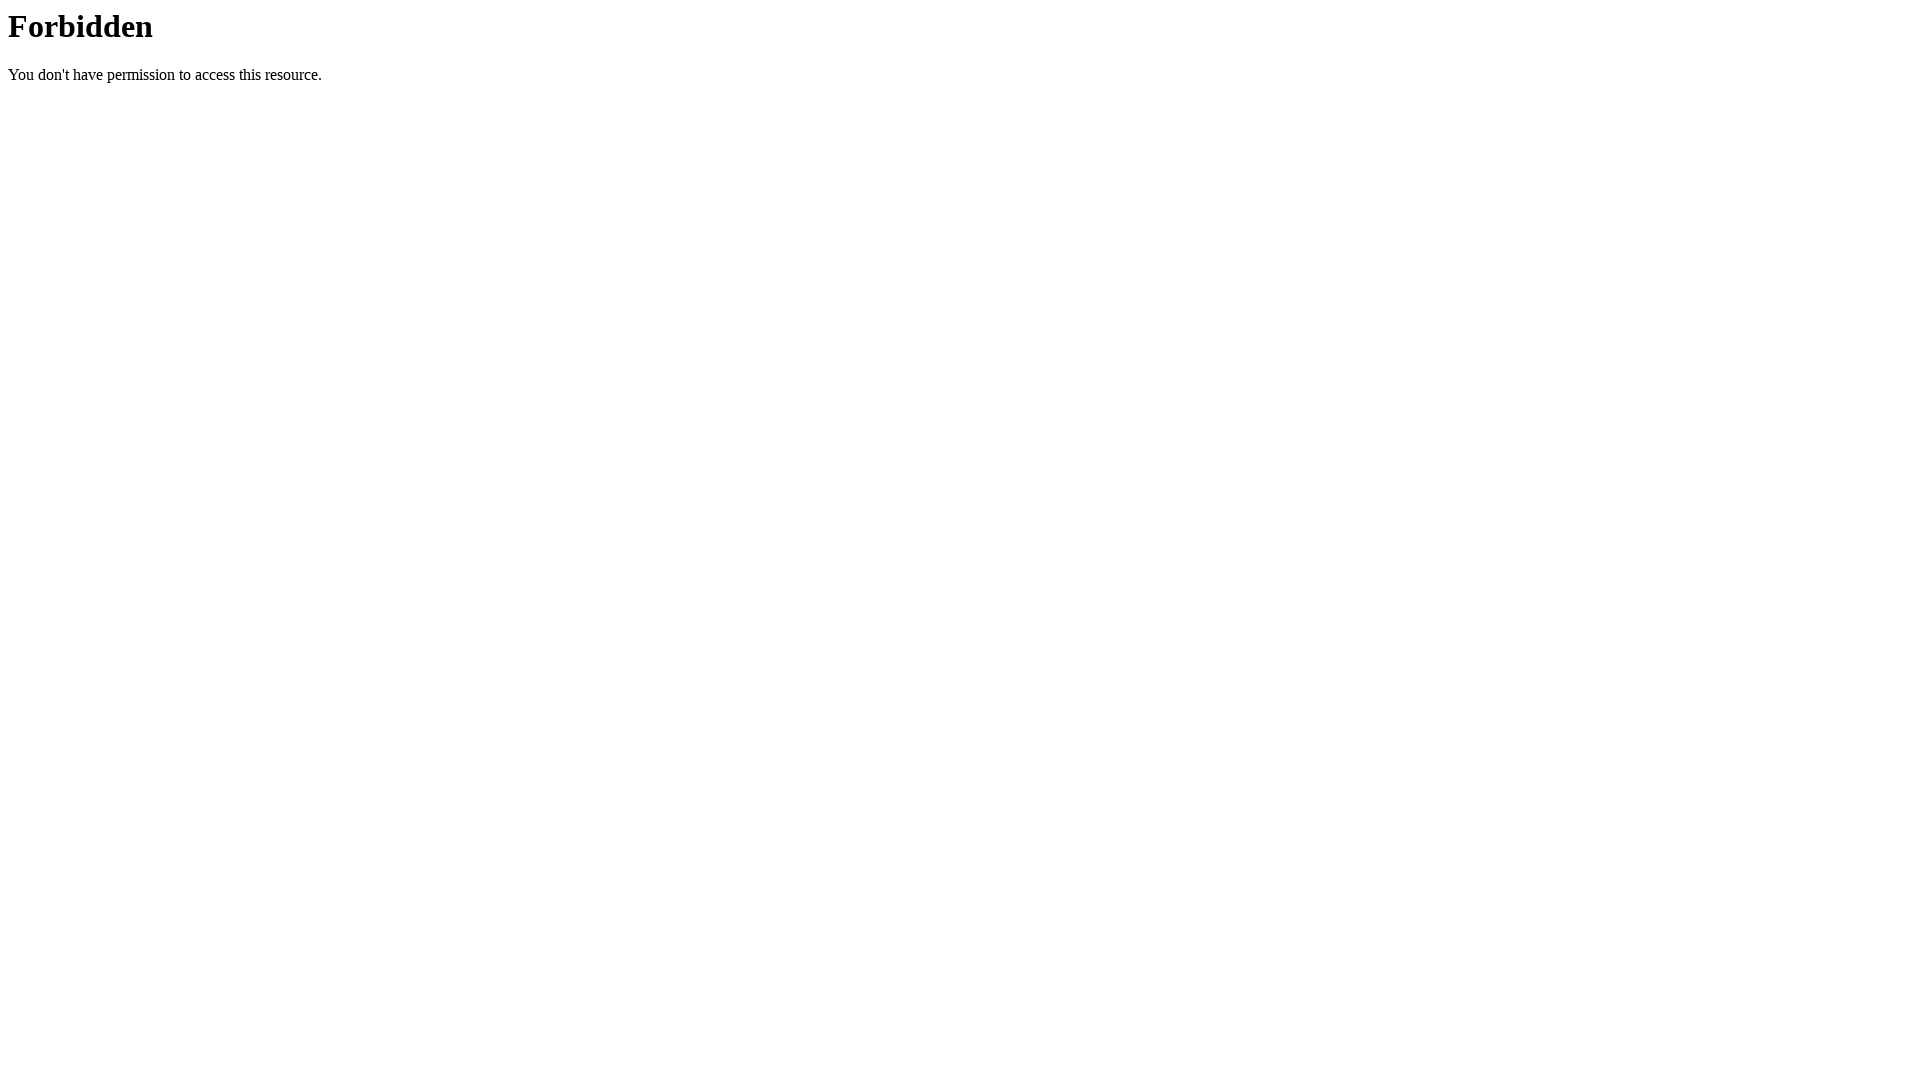